Tests the Ajio e-commerce website by searching for "bags", applying gender filter (Men), and category filter (Fashion Bags), then verifying results are displayed.

Starting URL: https://www.ajio.com/

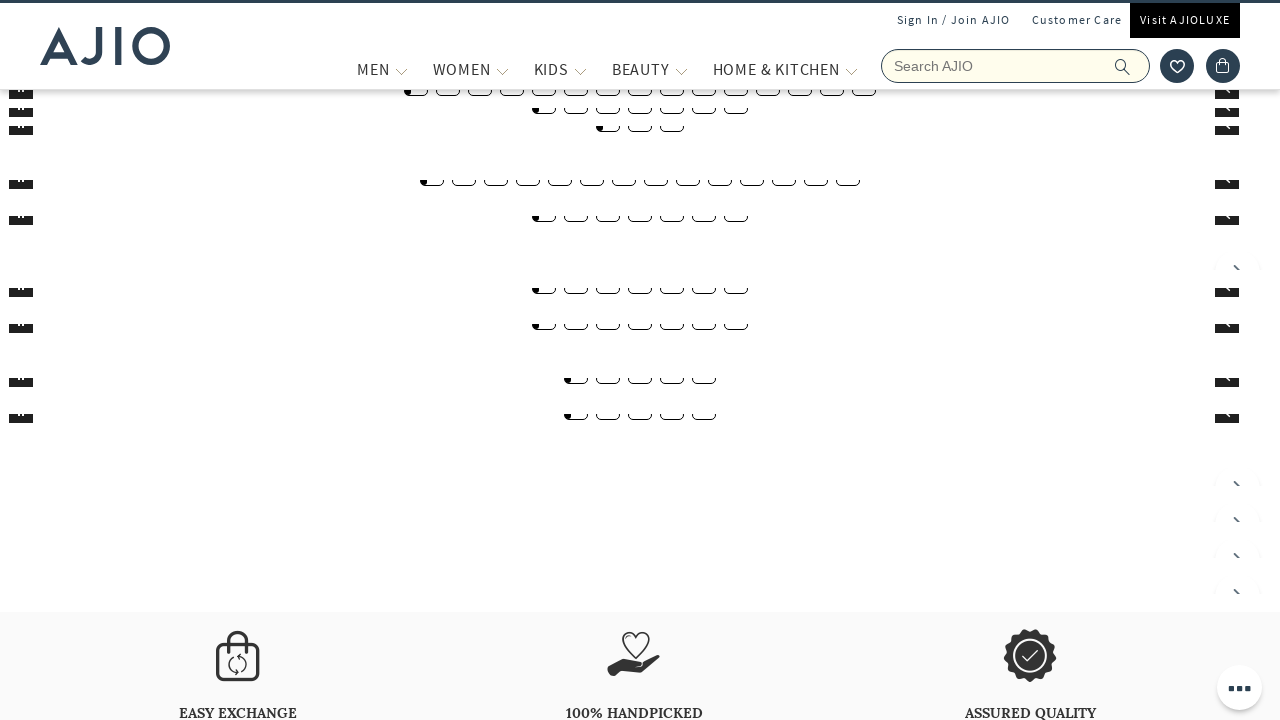

Filled search box with 'bags' on input[name='searchVal']
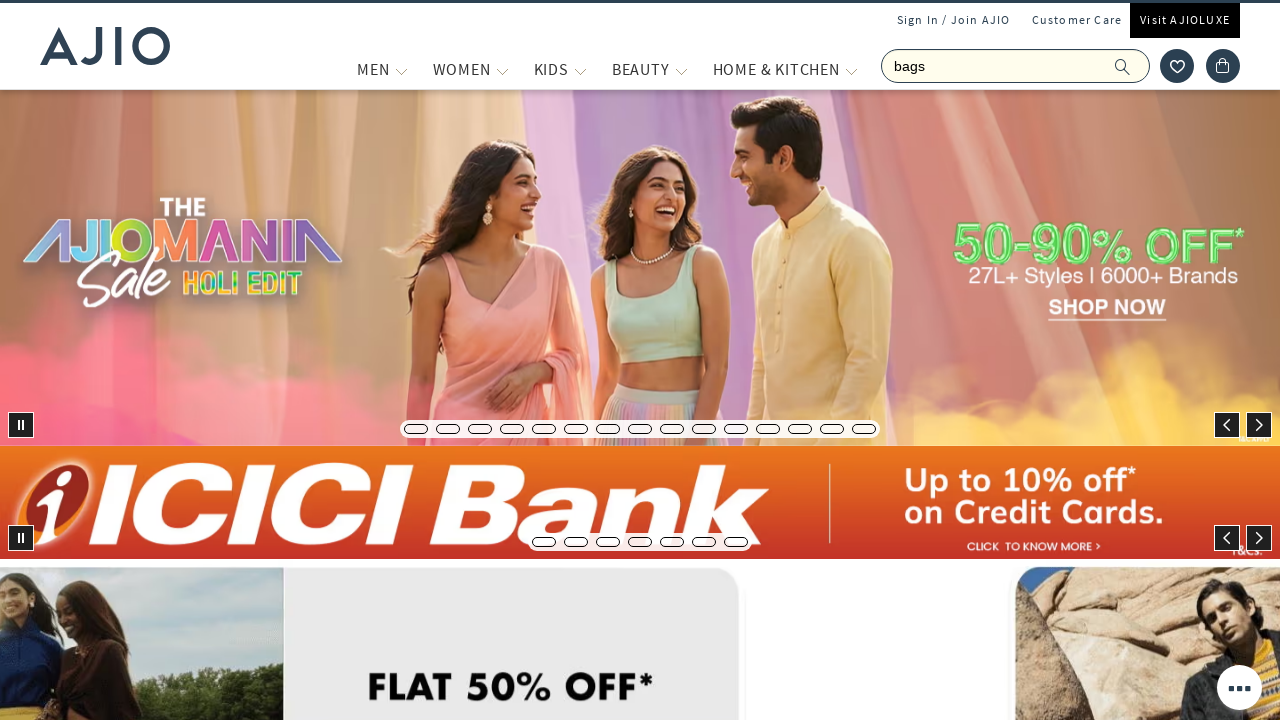

Pressed Enter to search for bags on input[name='searchVal']
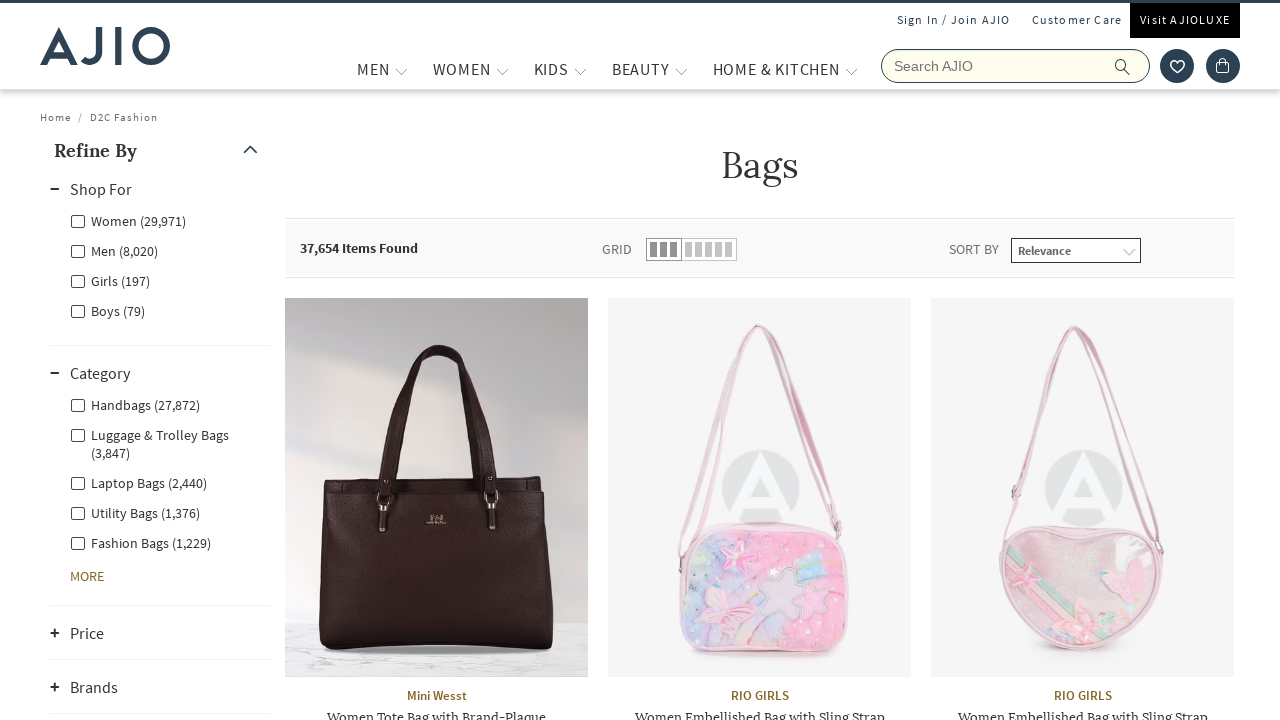

Waited for gender filter (Men) to load
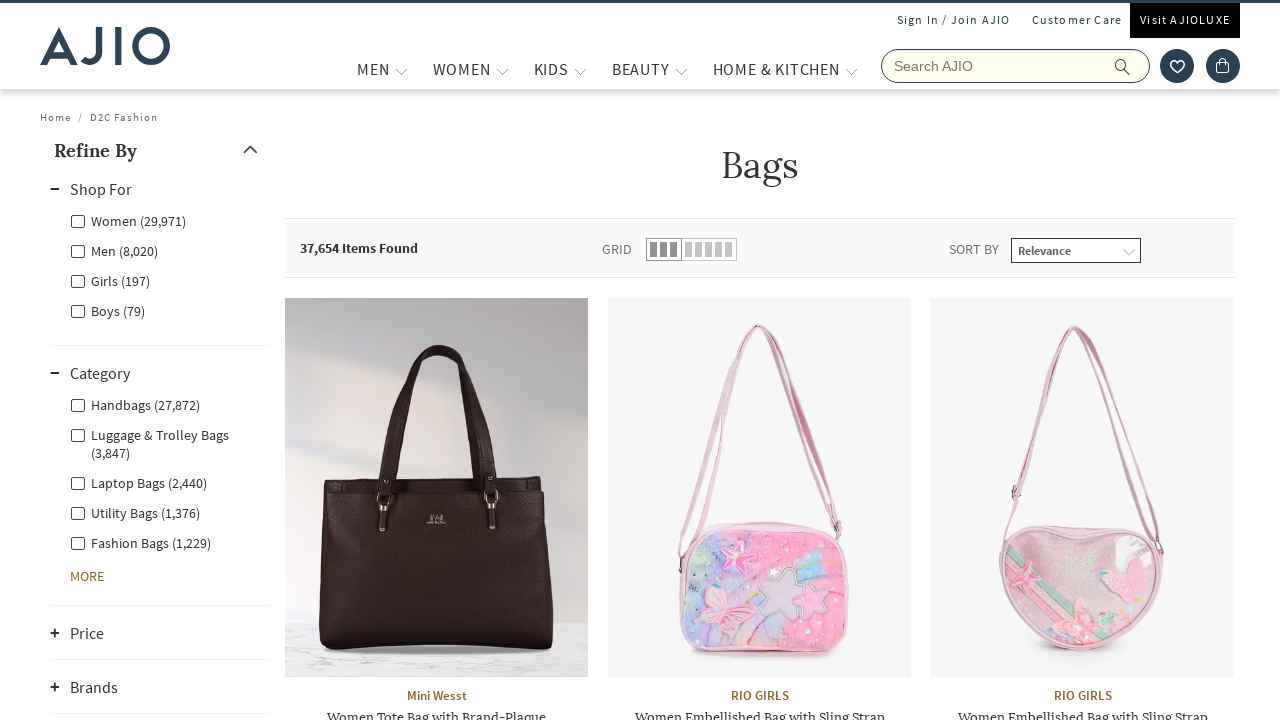

Applied gender filter: Men at (114, 250) on xpath=//label[@for='Men']
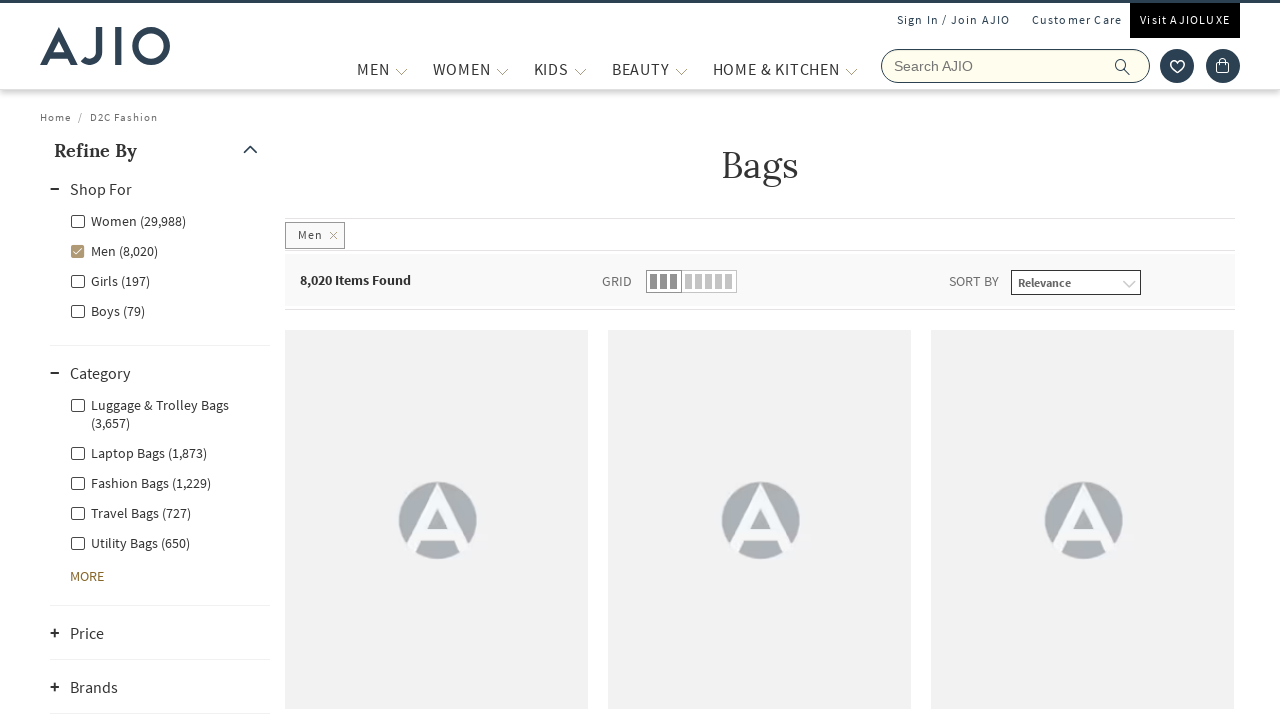

Waited 2 seconds for gender filter to apply
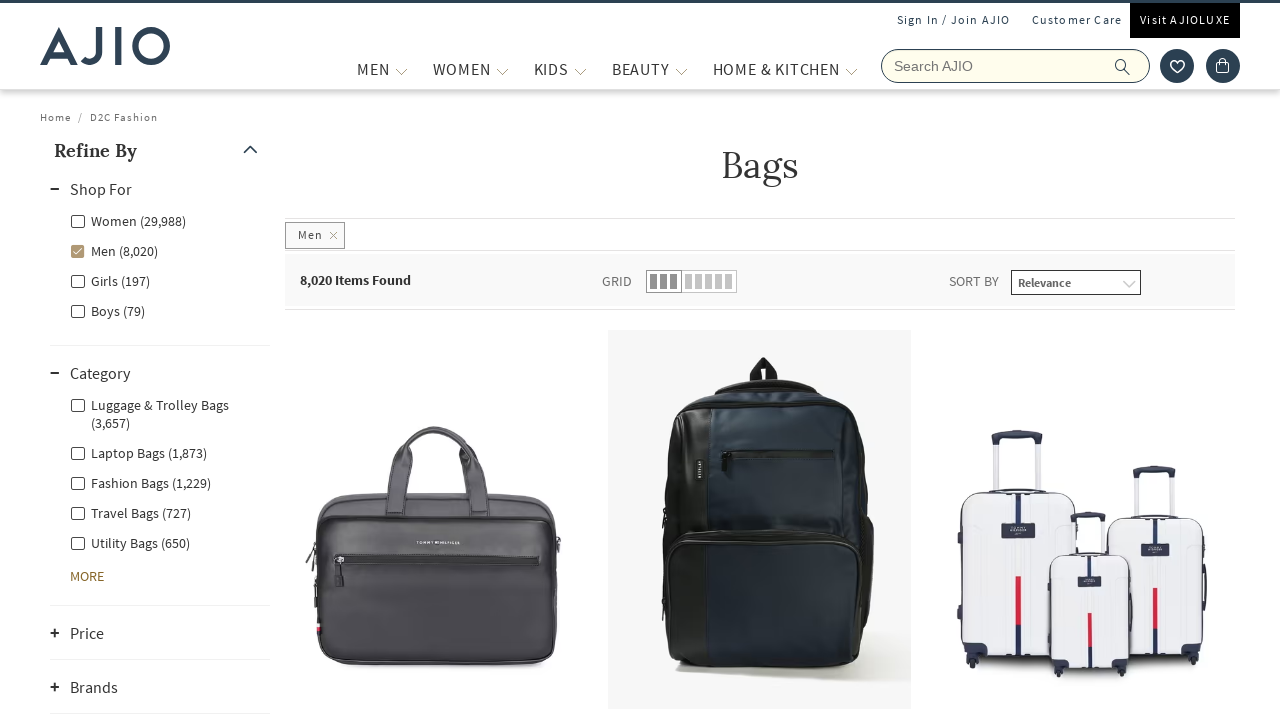

Applied category filter: Men - Fashion Bags at (140, 482) on xpath=//label[@for='Men - Fashion Bags']
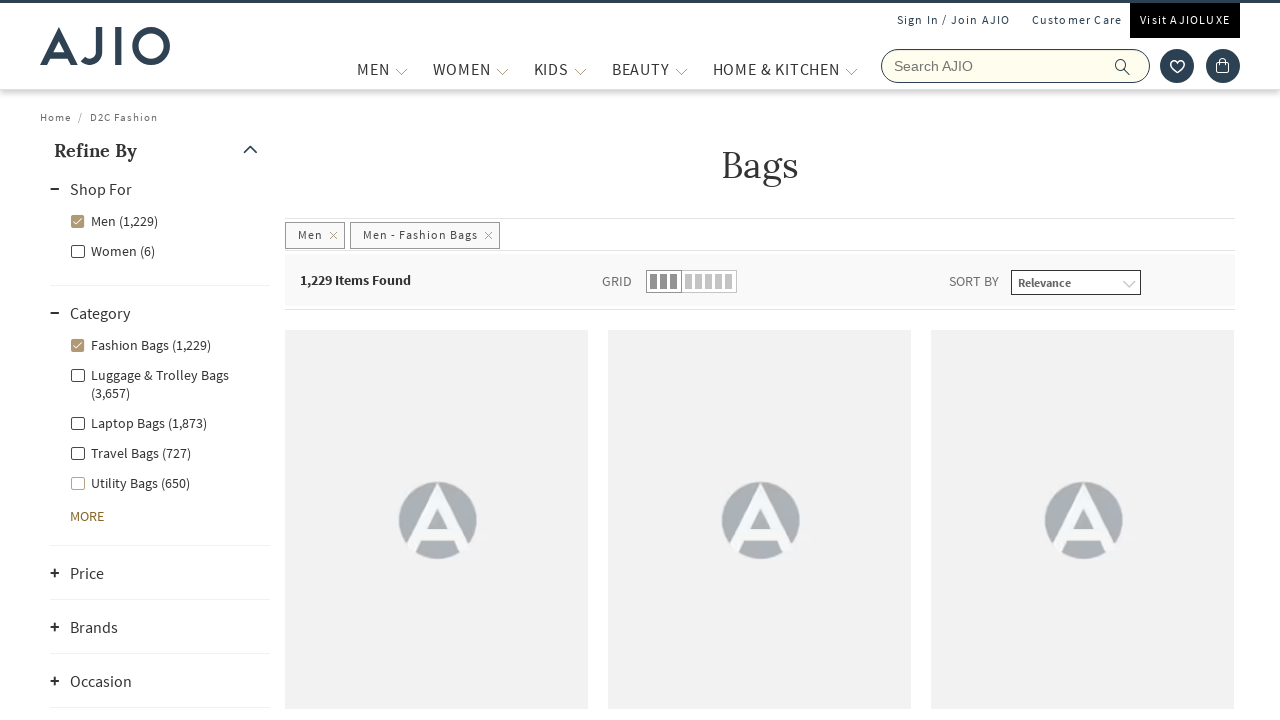

Search results count element loaded
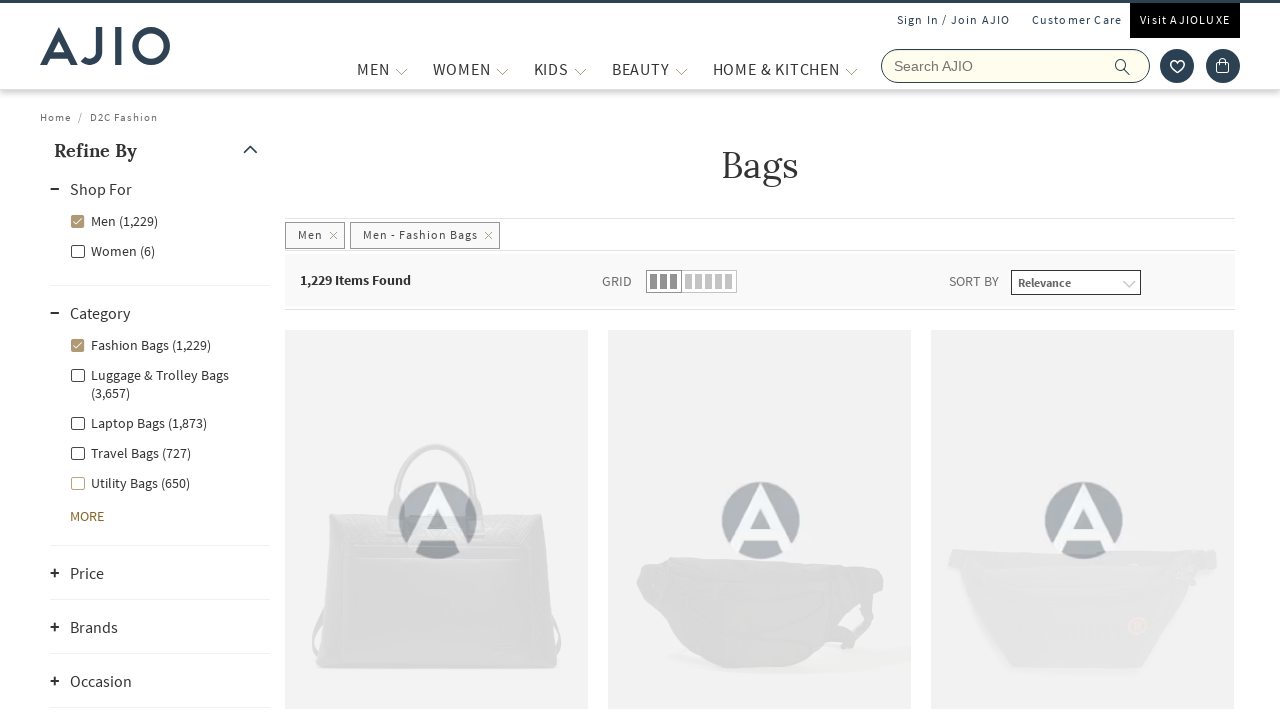

Verified brand elements are present in results
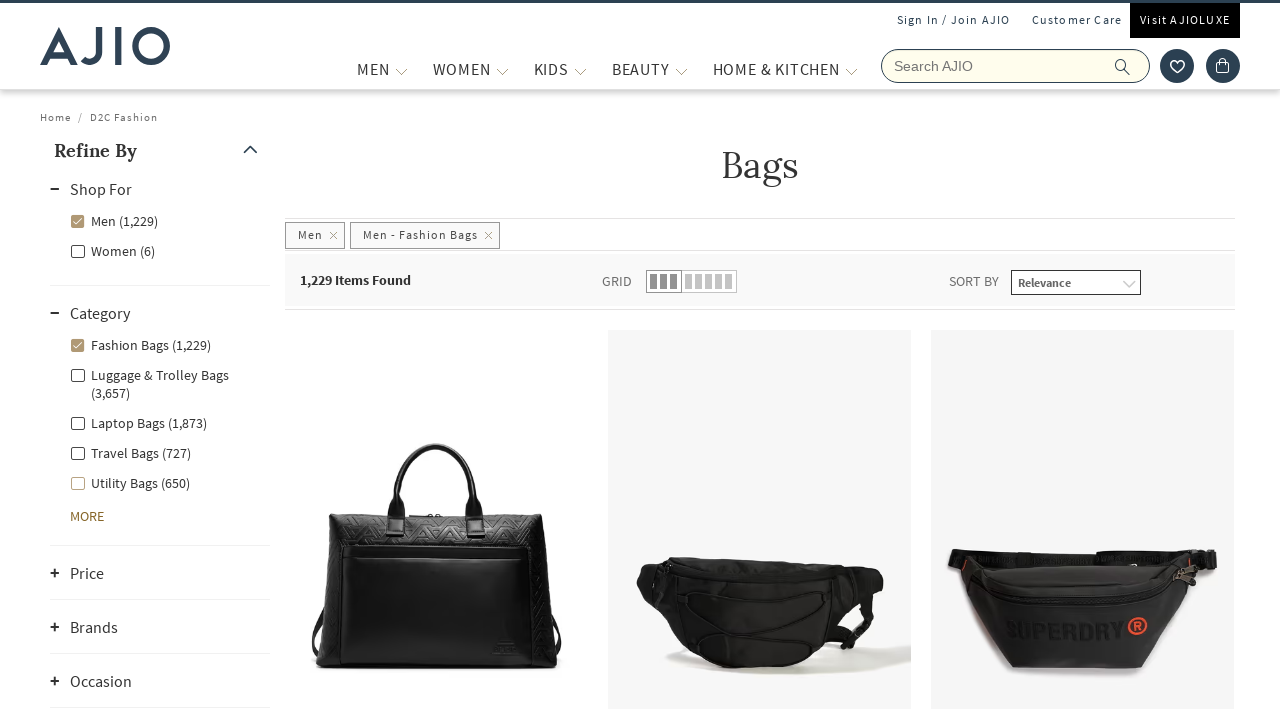

Verified bag name elements are present in results
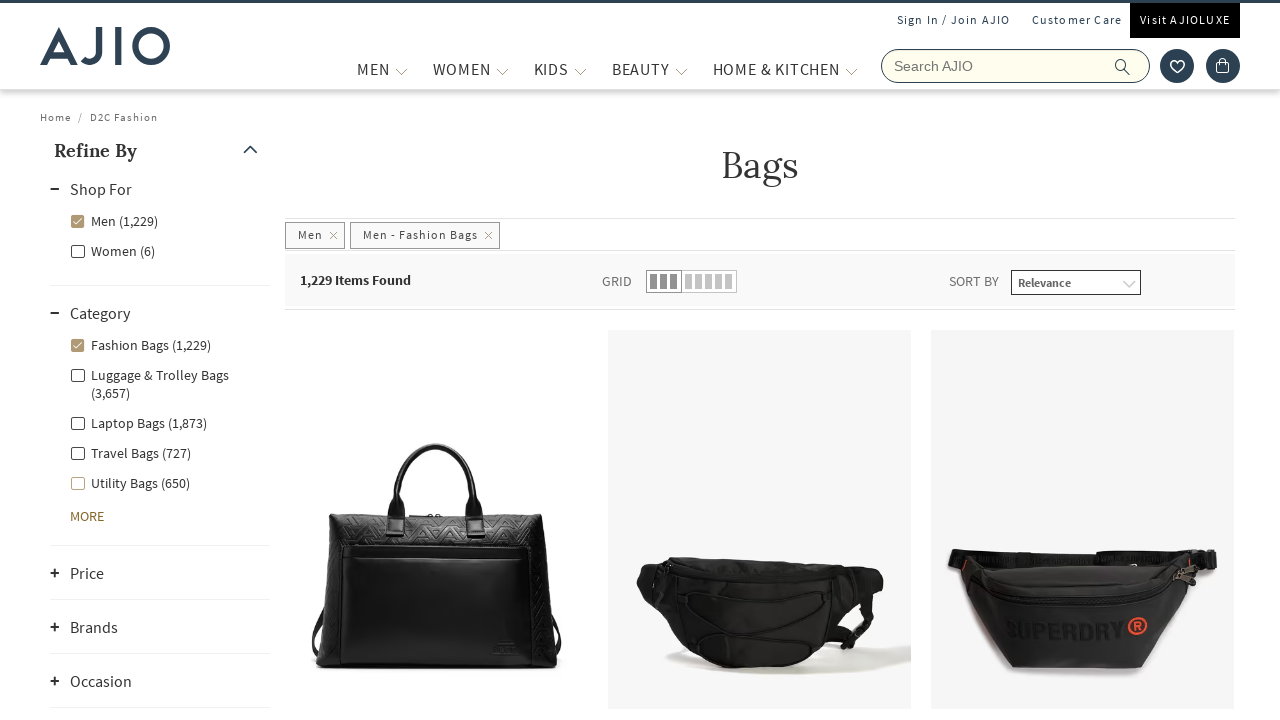

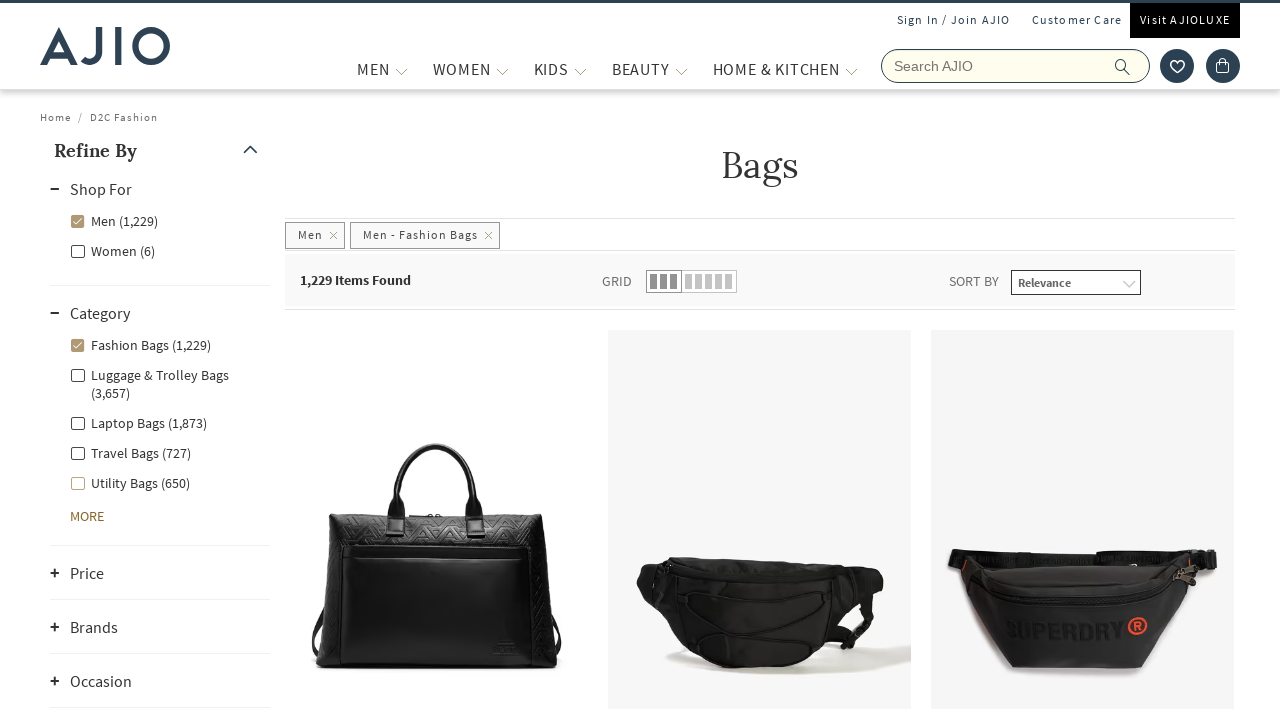